Tests checkbox and radio button selection states by clicking them and verifying their checked status

Starting URL: https://automationfc.github.io/basic-form/index.html

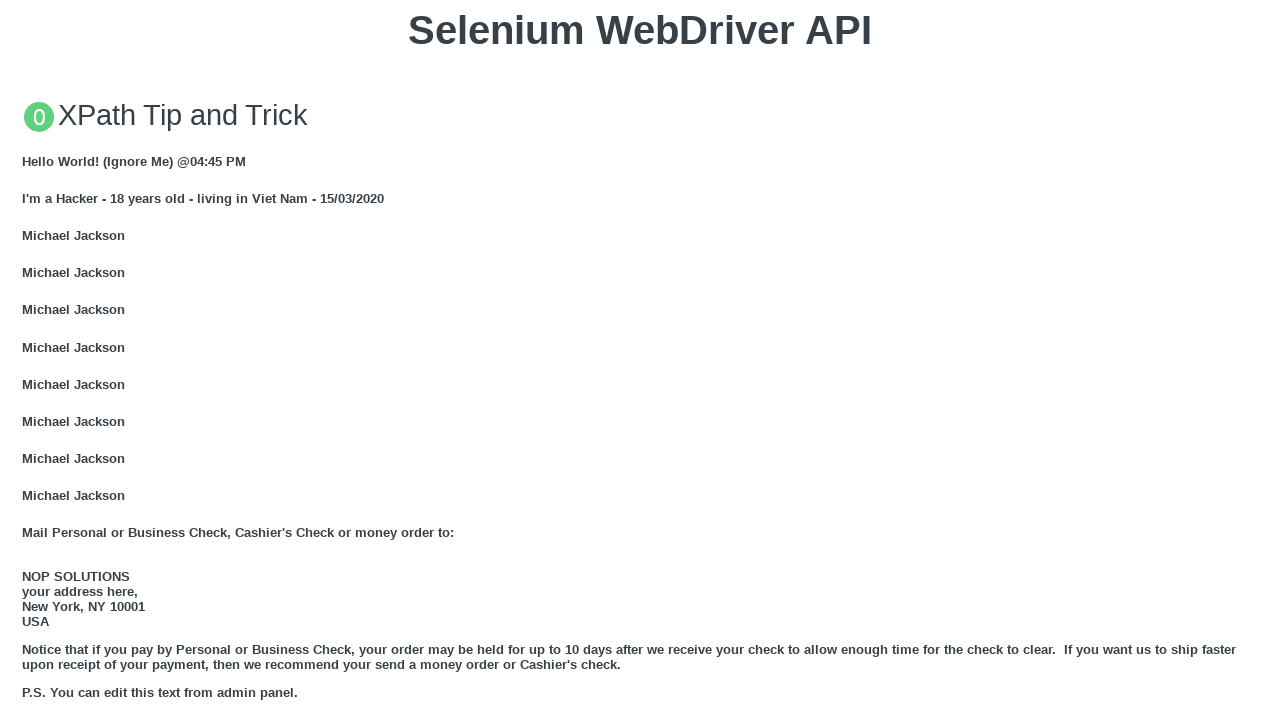

Clicked 'Under 18' radio button at (28, 360) on #under_18
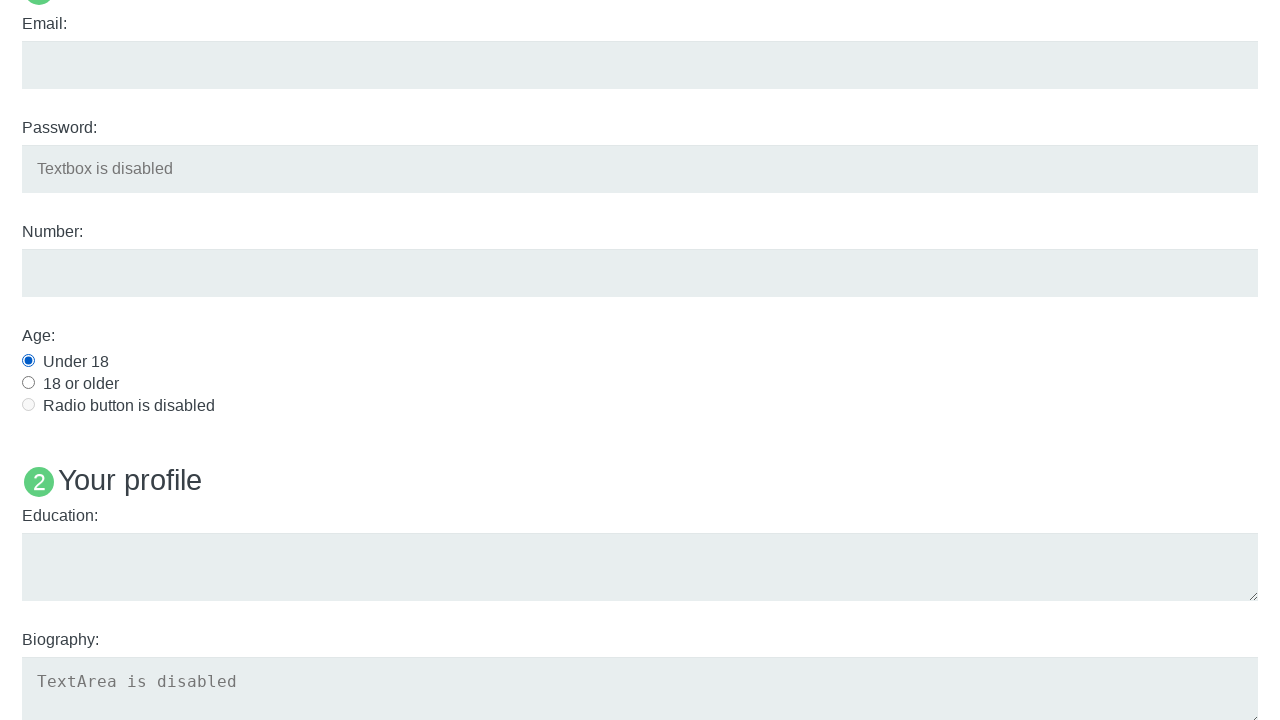

Clicked Java checkbox at (28, 361) on #java
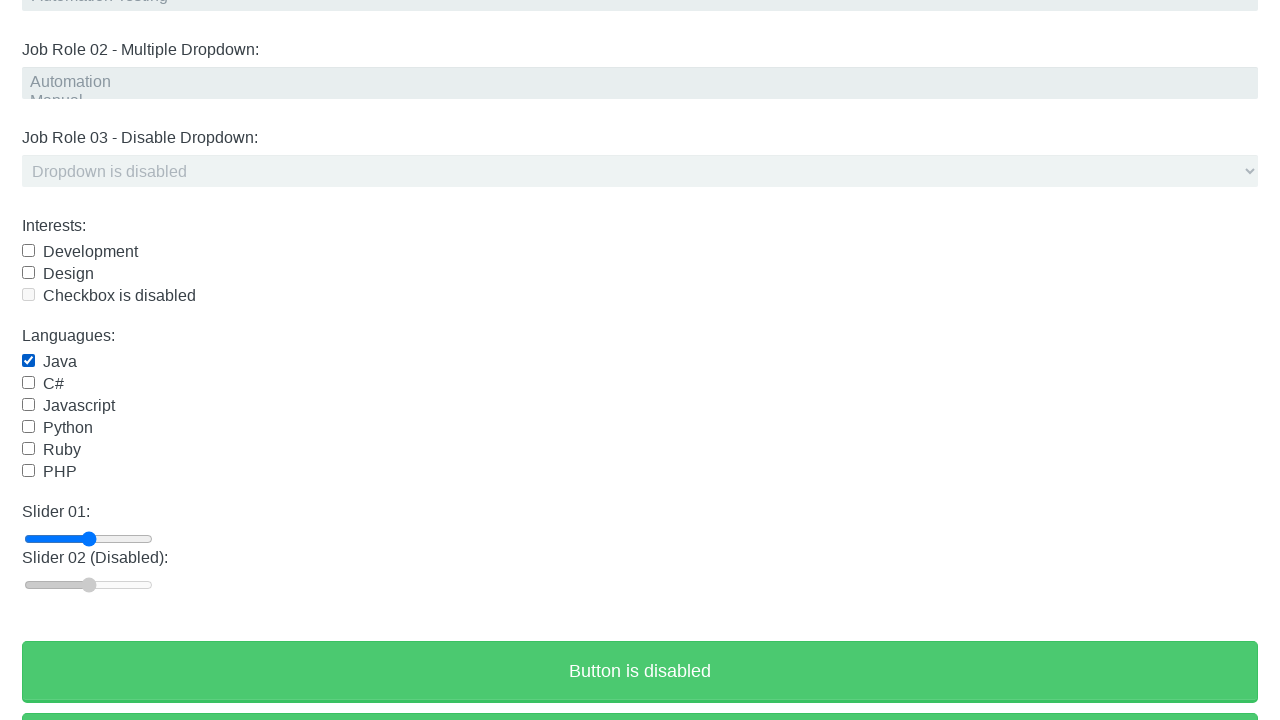

Verified 'Under 18' radio button is checked
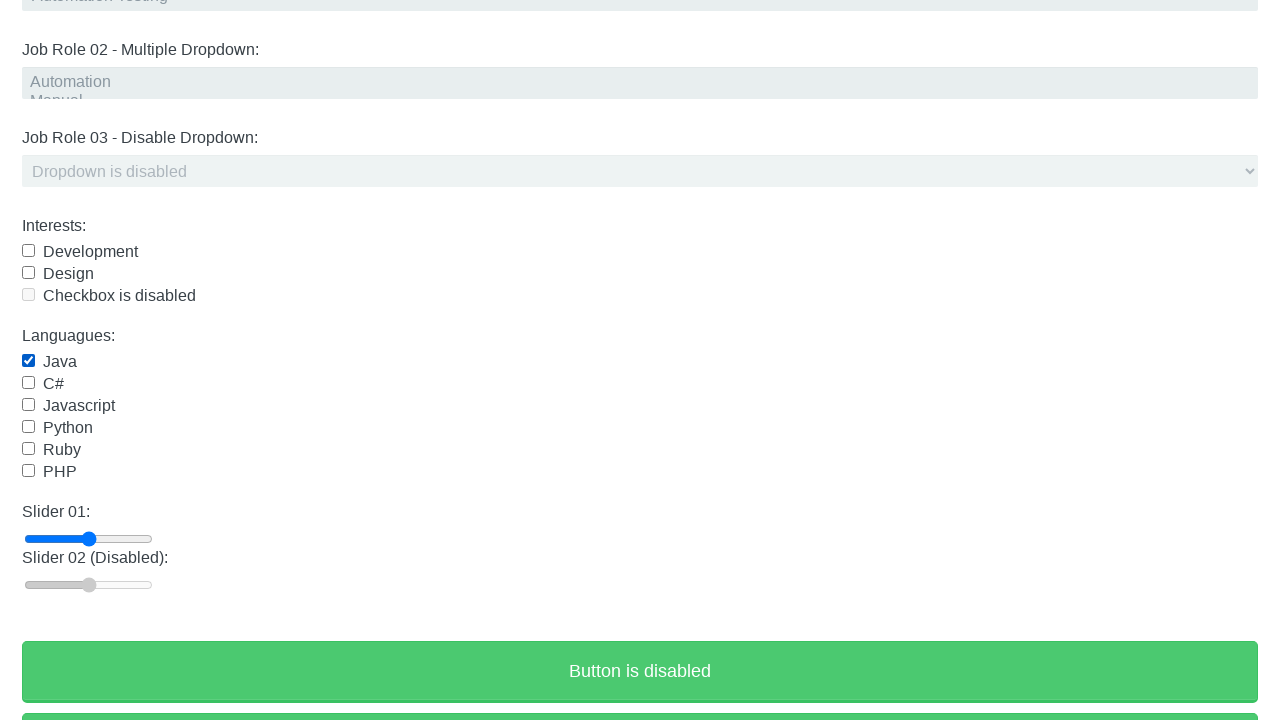

Verified Java checkbox is checked
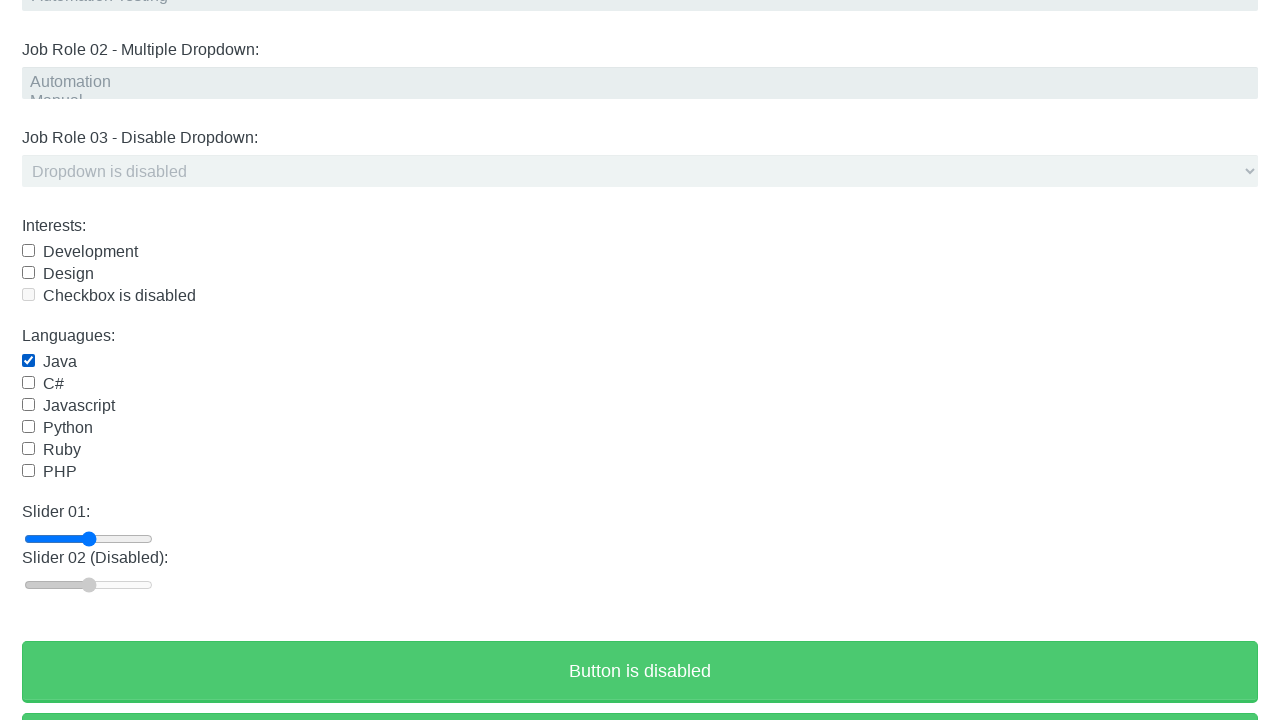

Clicked Java checkbox to uncheck it at (28, 361) on #java
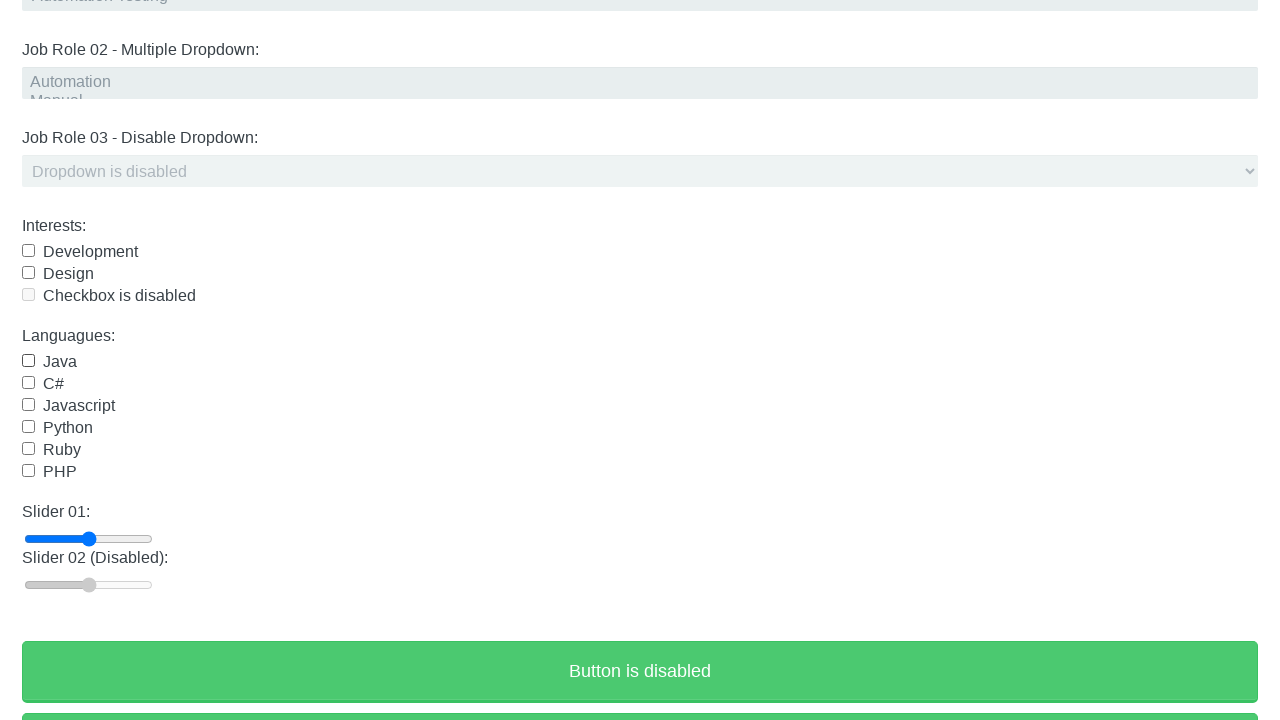

Verified Java checkbox is unchecked
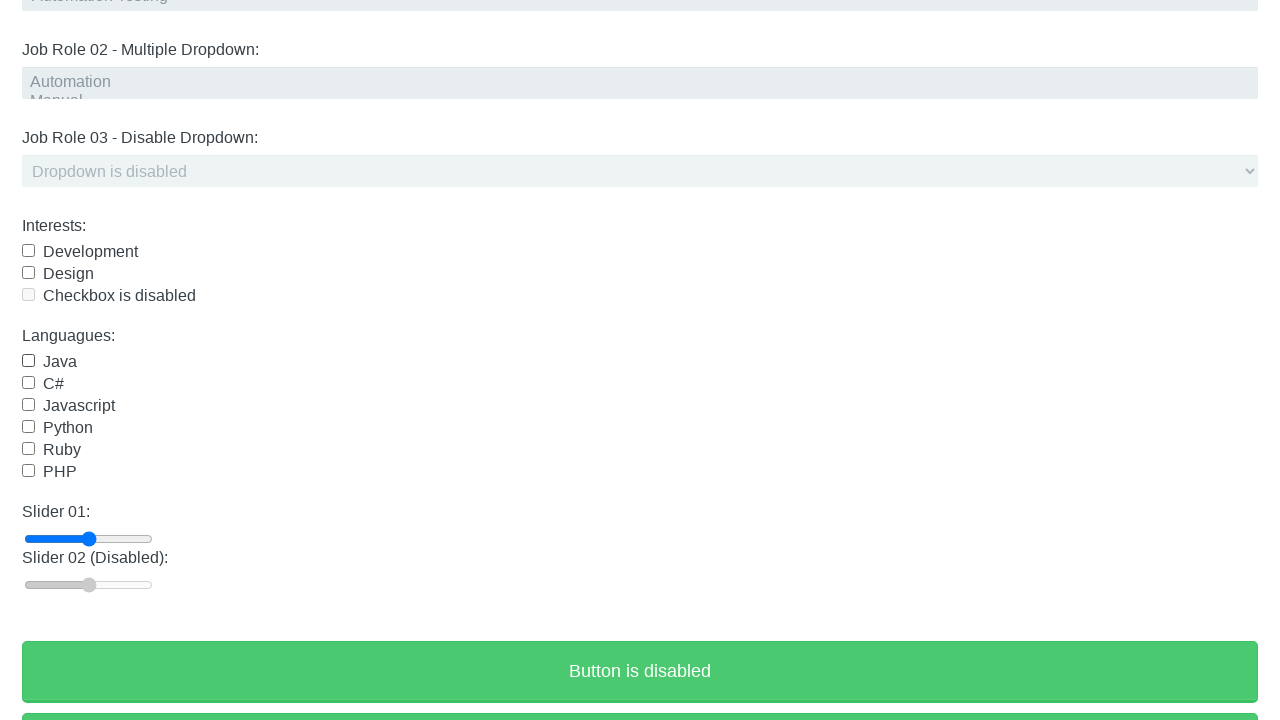

Verified 'Under 18' radio button is still checked
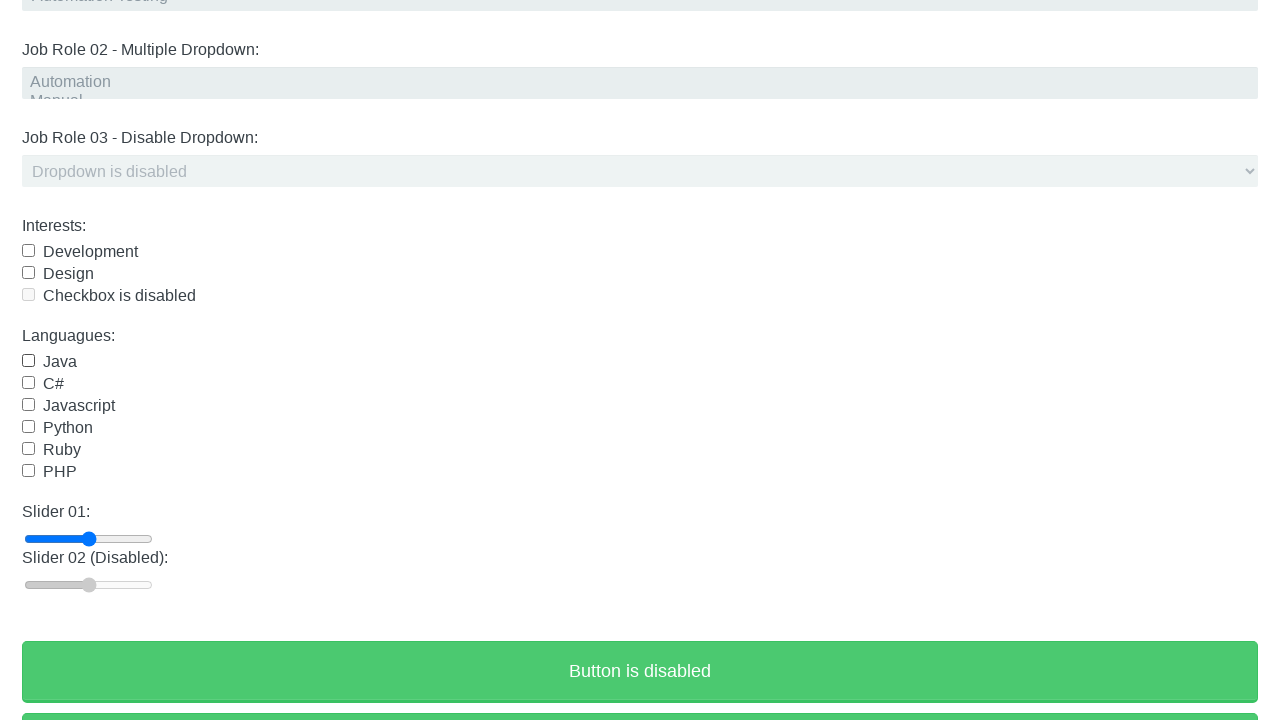

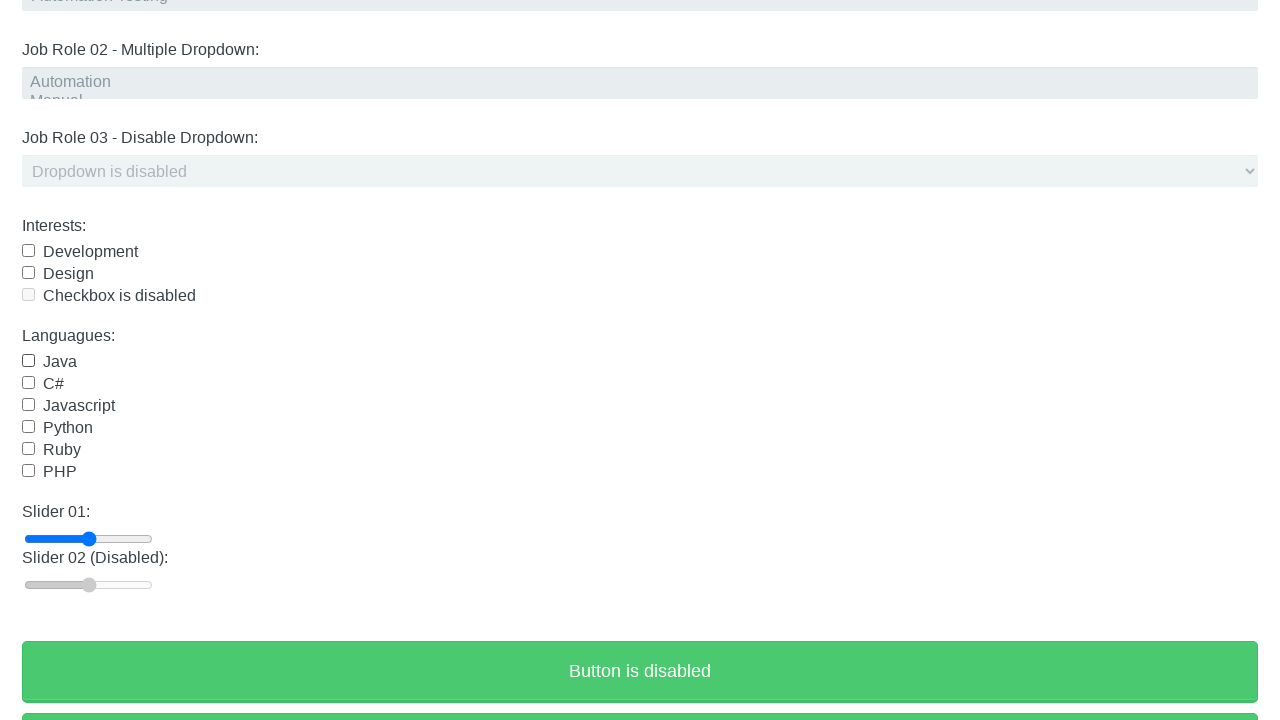